Tests checkbox functionality by verifying initial checkbox states and clicking to toggle a checkbox

Starting URL: https://material.angularjs.org/latest/demo/checkbox

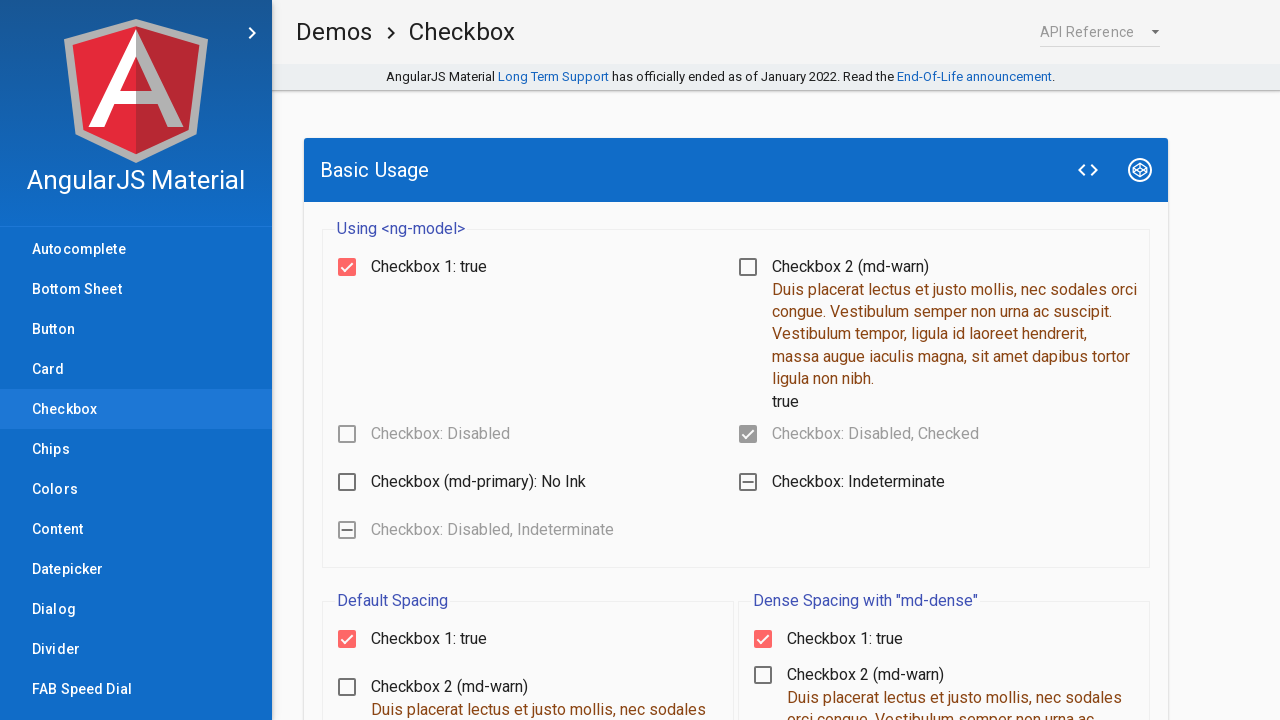

Waited for checkboxes to load on the page
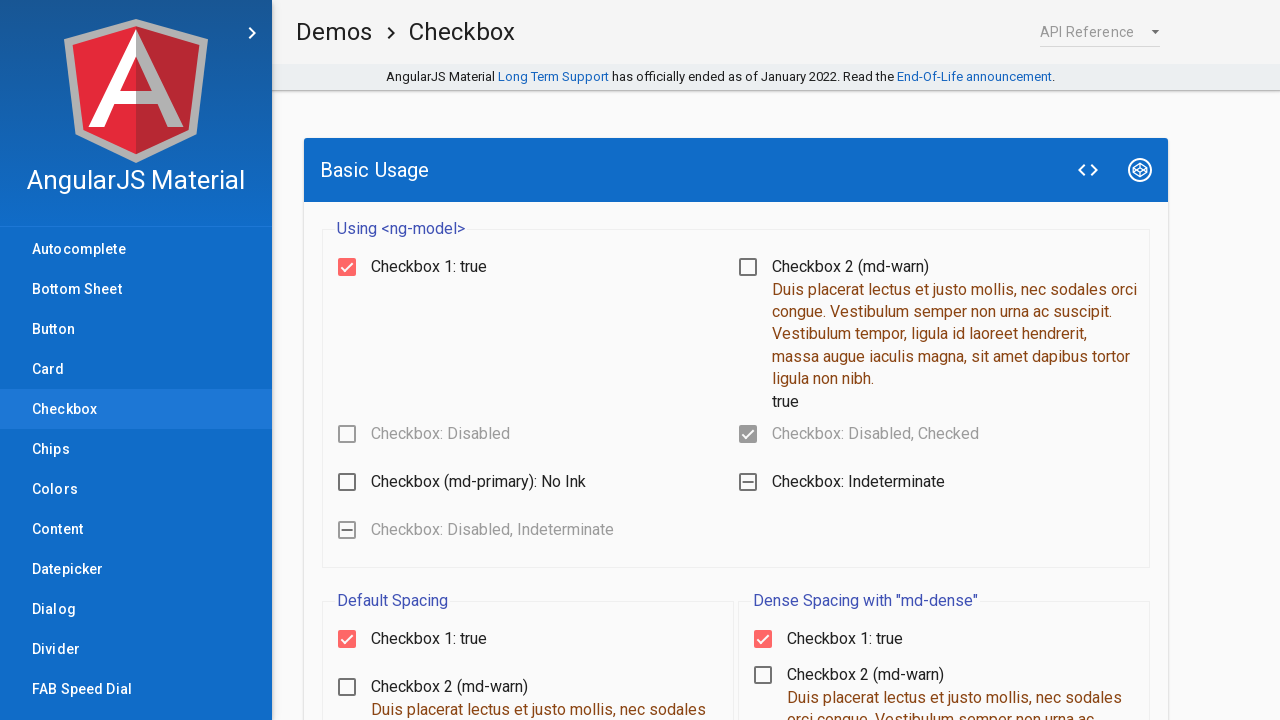

Located Checkbox 1 element
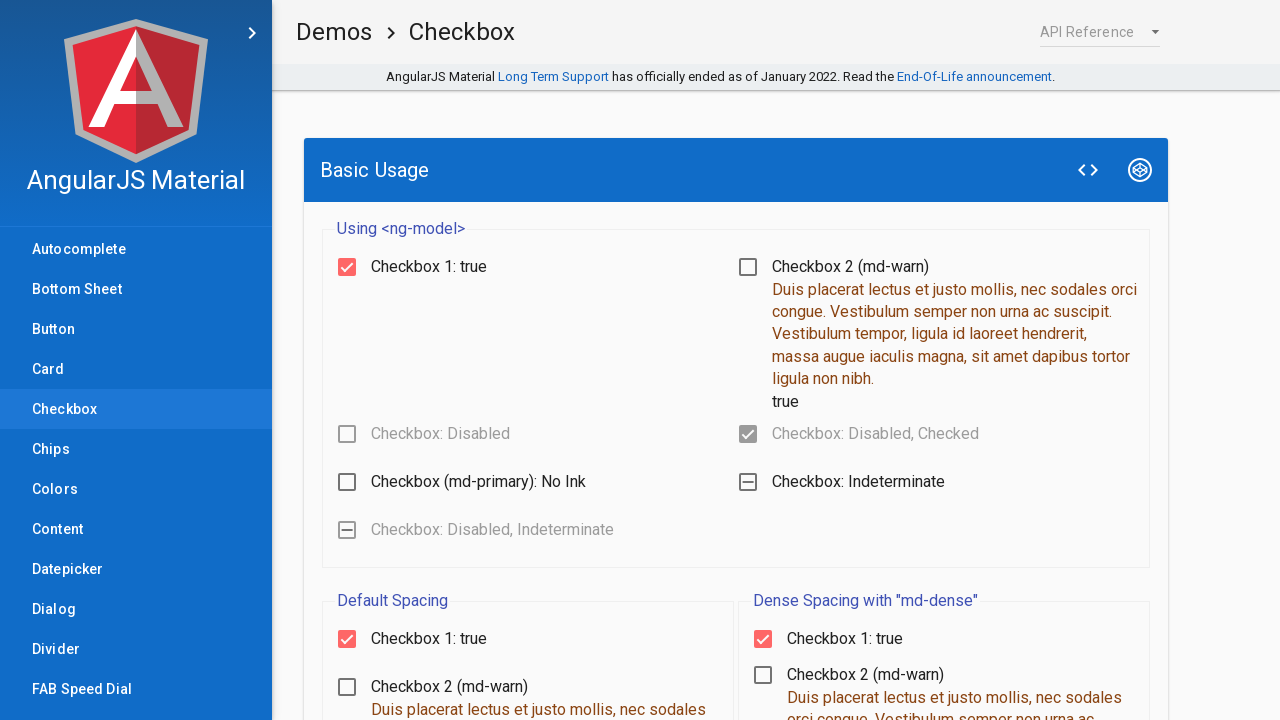

Verified Checkbox 1 is checked by default
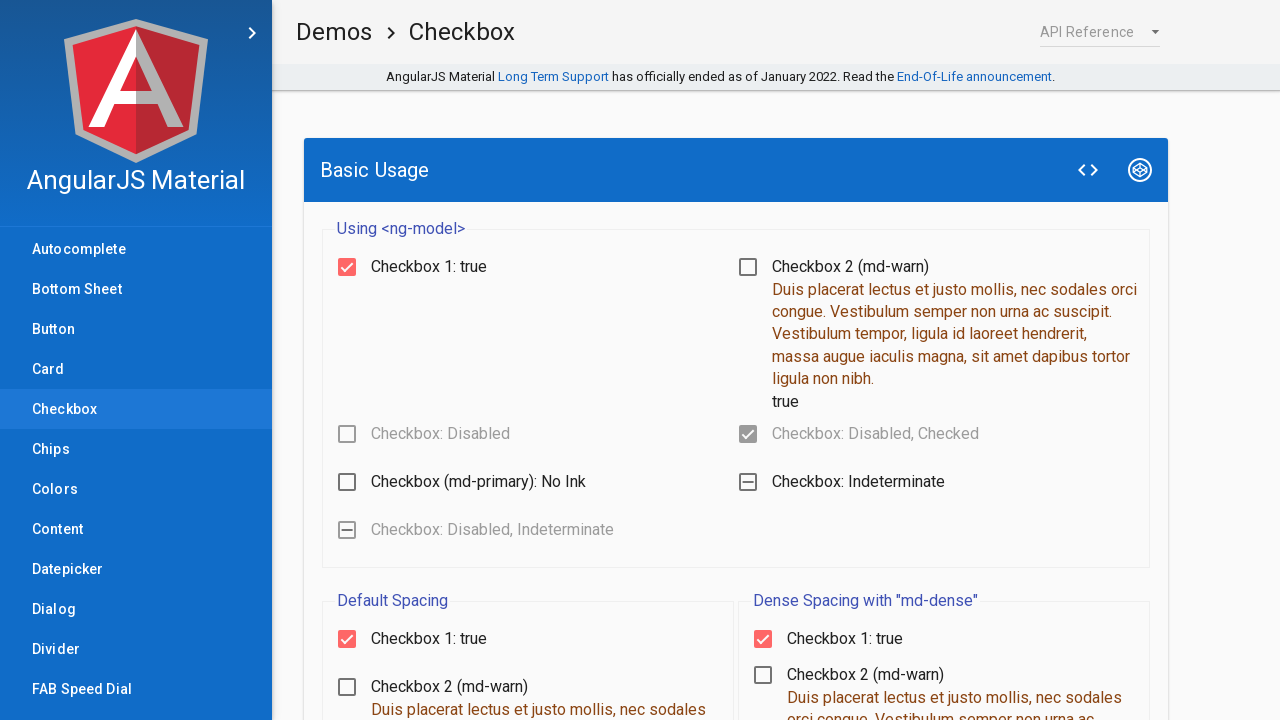

Located Checkbox 2 element
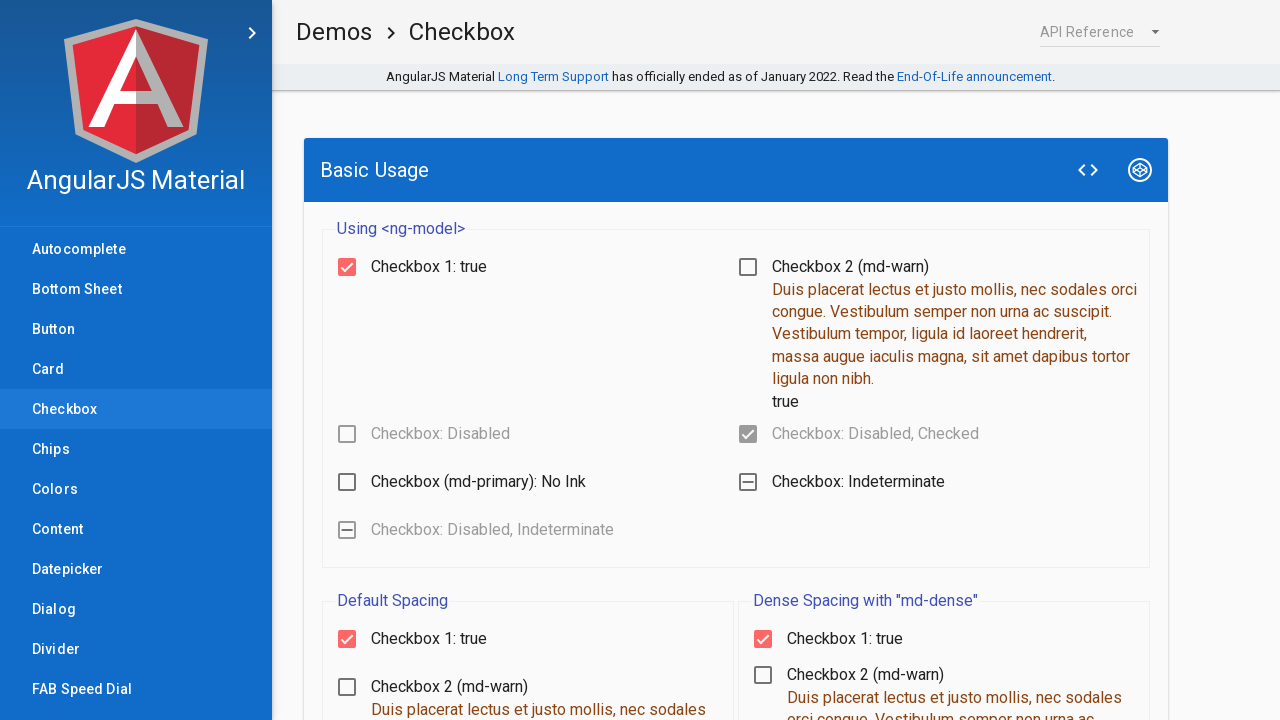

Verified Checkbox 2 is unchecked by default
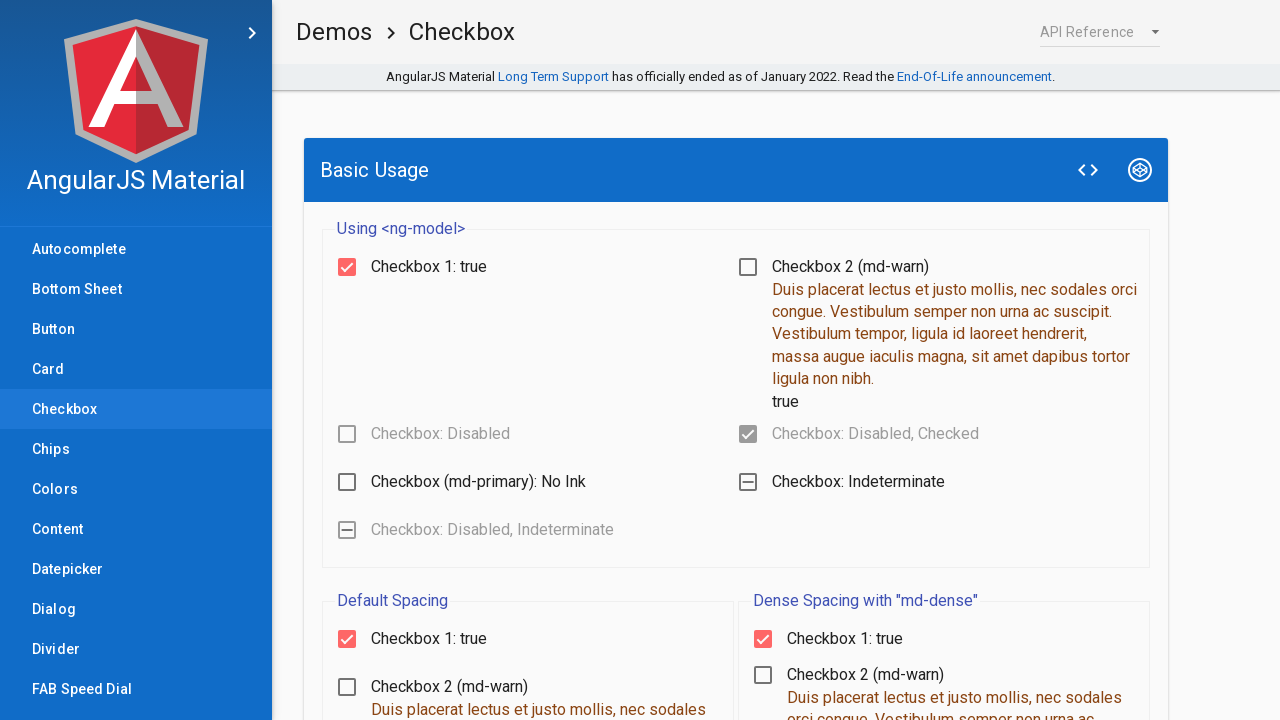

Clicked Checkbox 2 to toggle it at (936, 330) on fieldset:has(legend:text('Using <ng-model>')) md-checkbox[aria-label='Checkbox 2
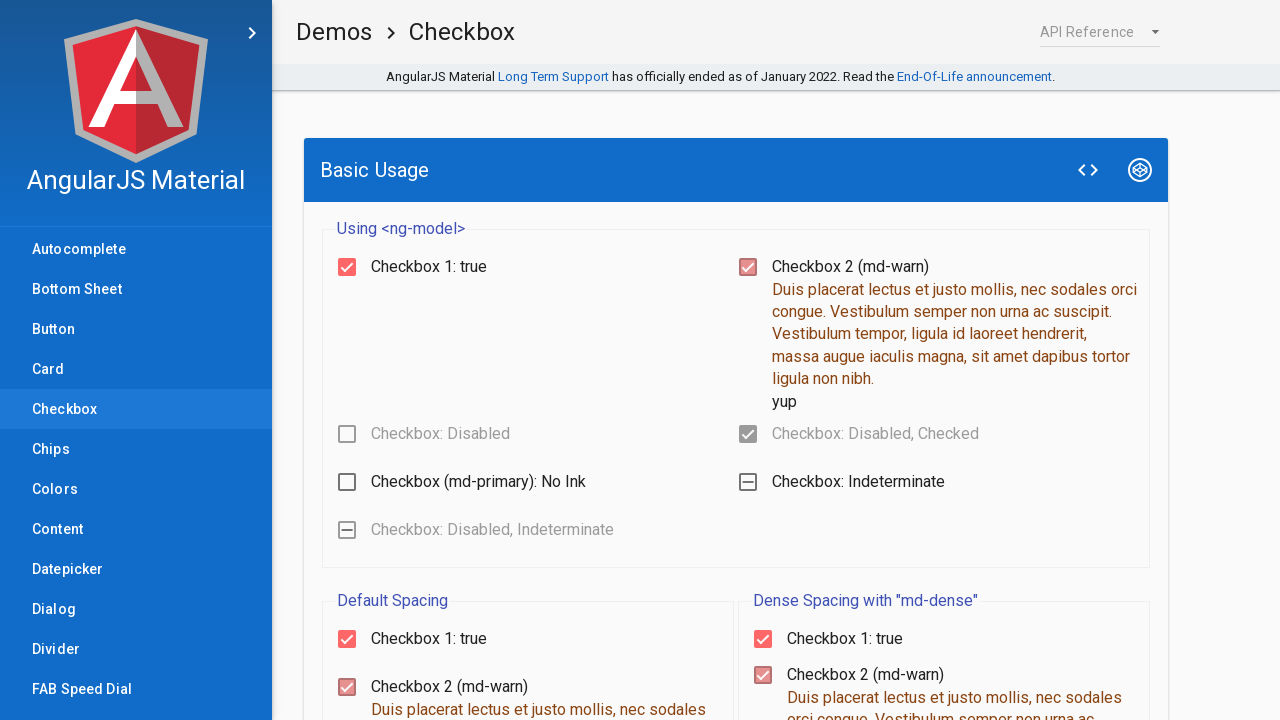

Verified Checkbox 2 is now checked after clicking
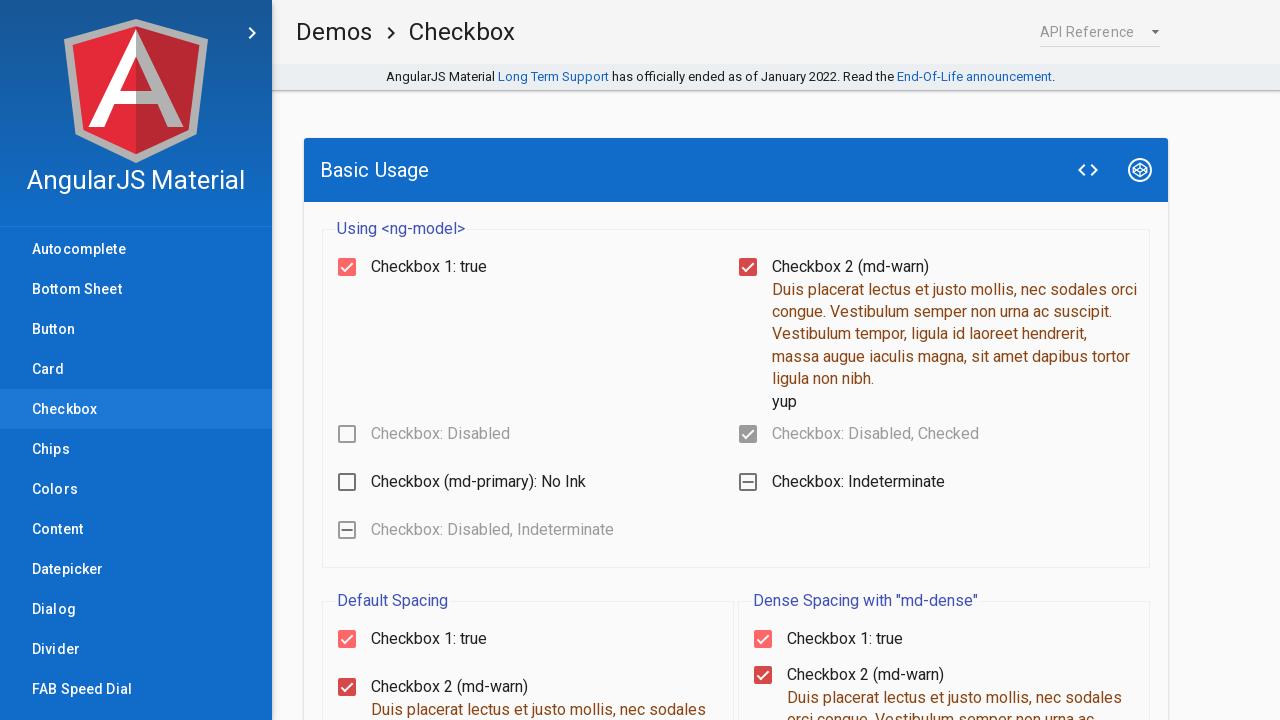

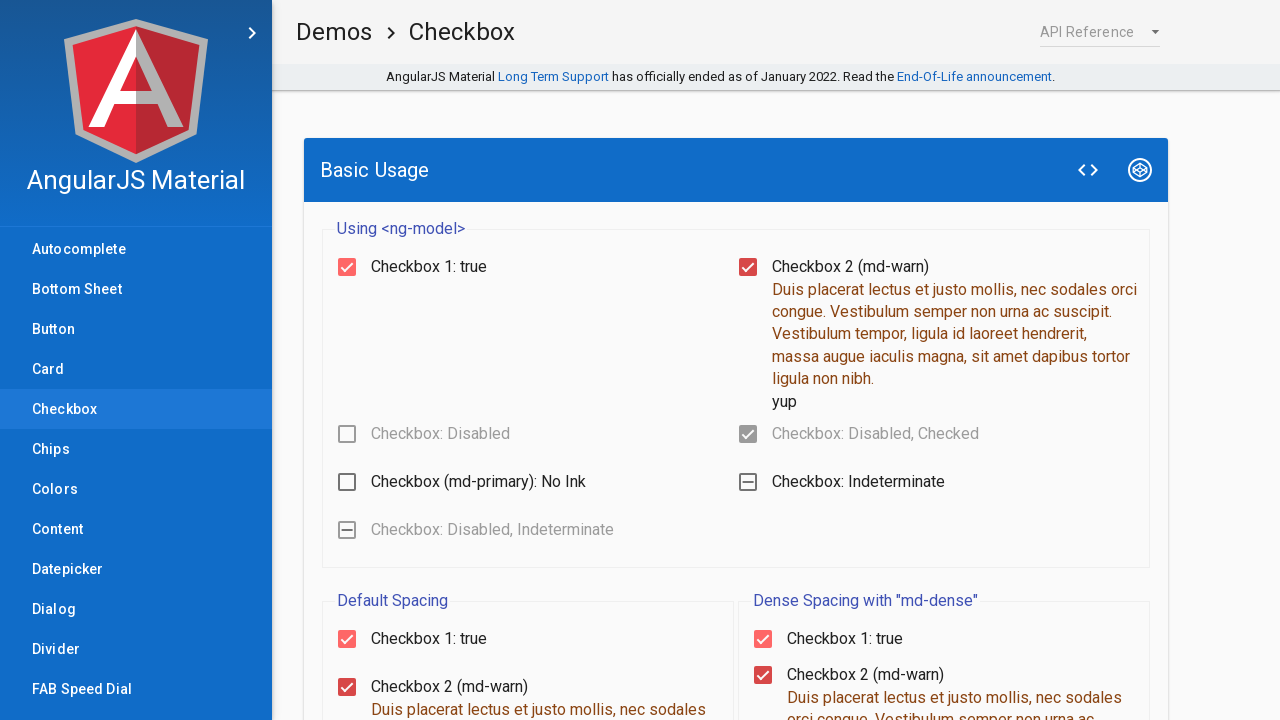